Tests displaying jQuery Growl notifications on a page by injecting jQuery, jQuery Growl library, and styles, then displaying notification messages

Starting URL: http://the-internet.herokuapp.com

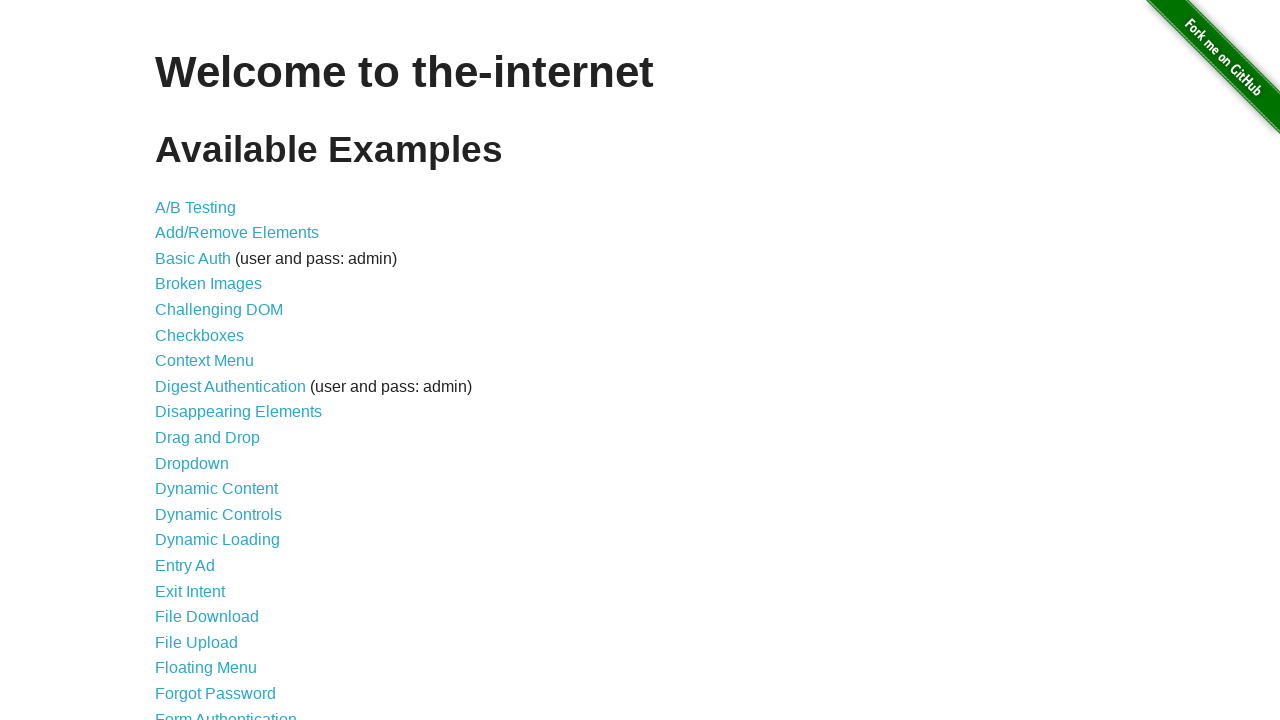

Injected jQuery library into page if not already present
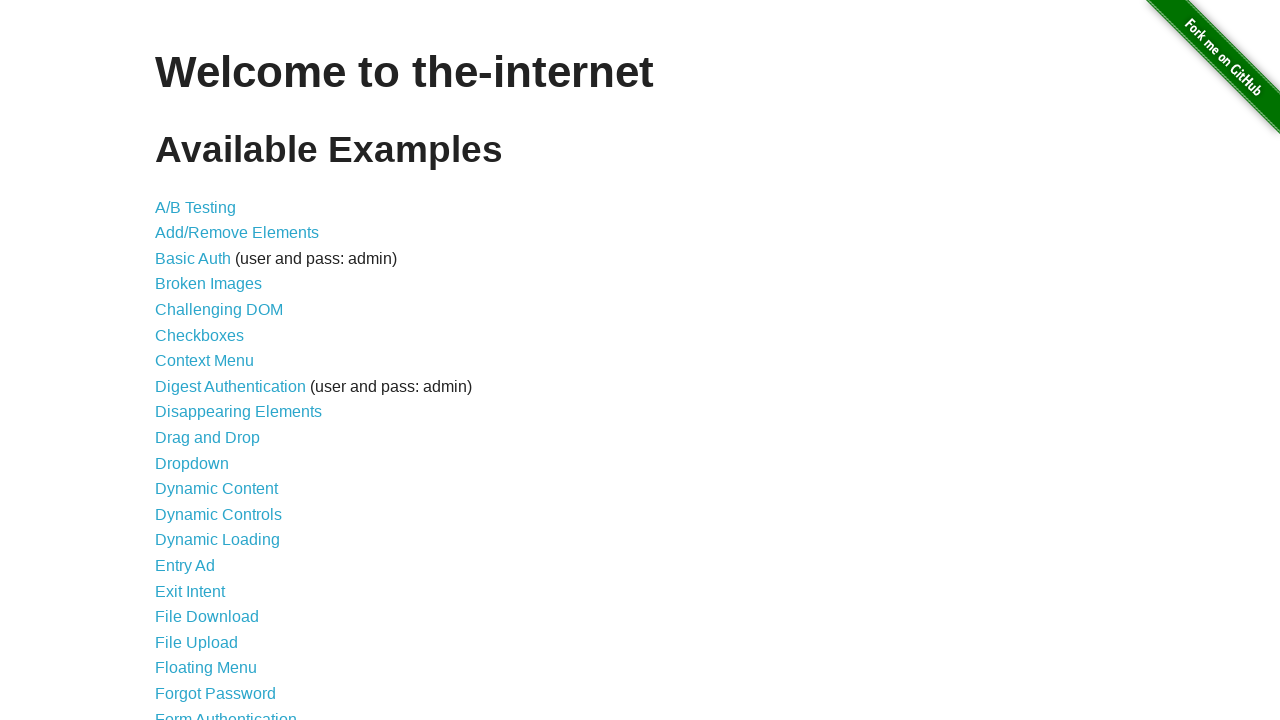

jQuery library loaded and available
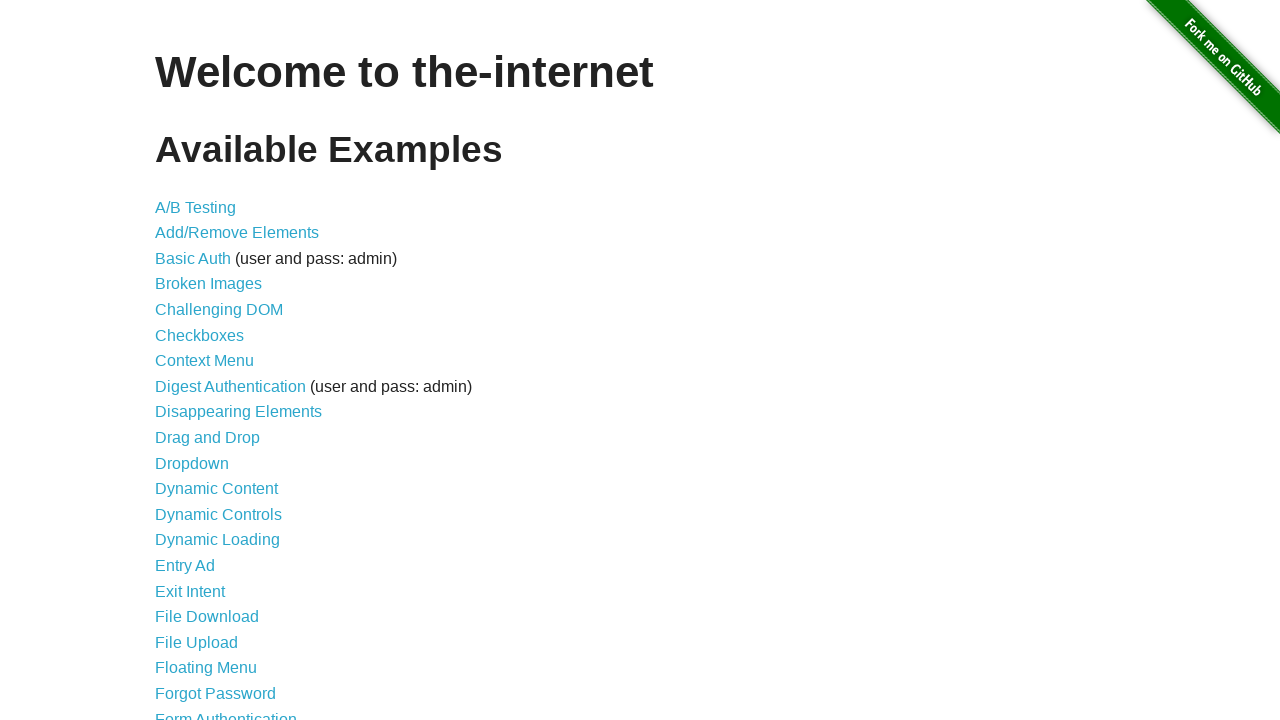

Loaded jQuery Growl library script
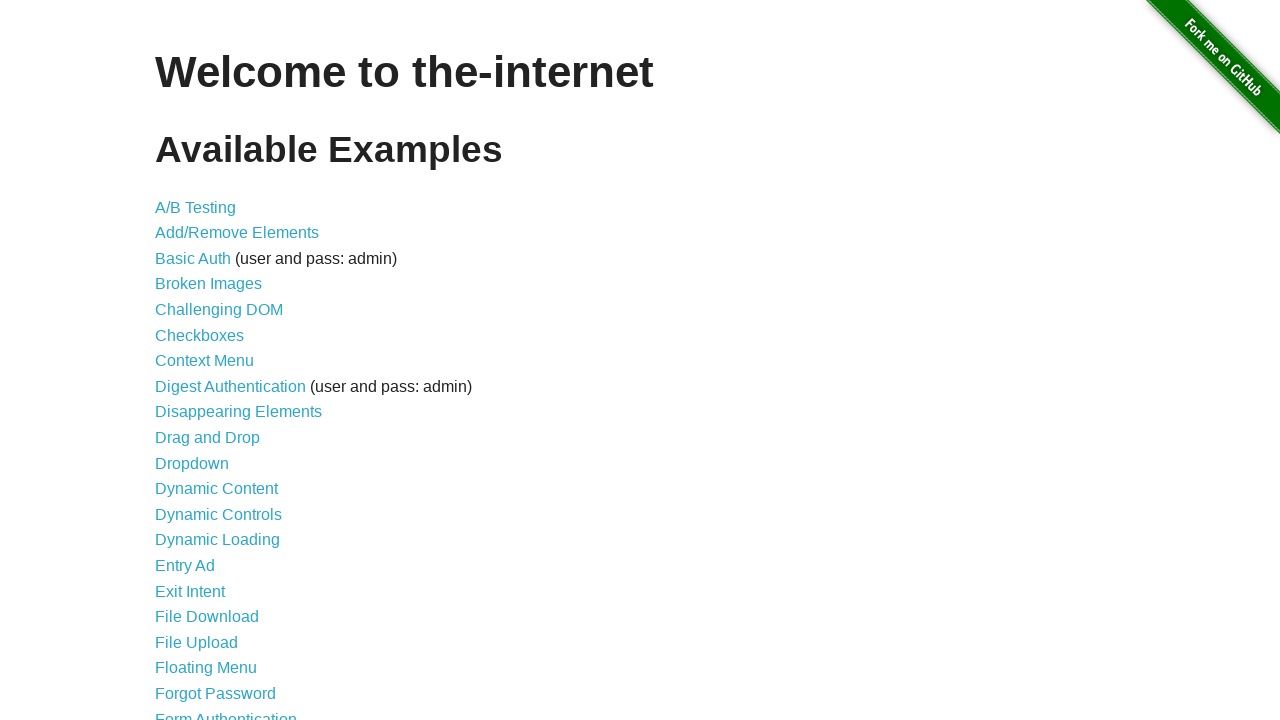

Injected jQuery Growl CSS styles into page head
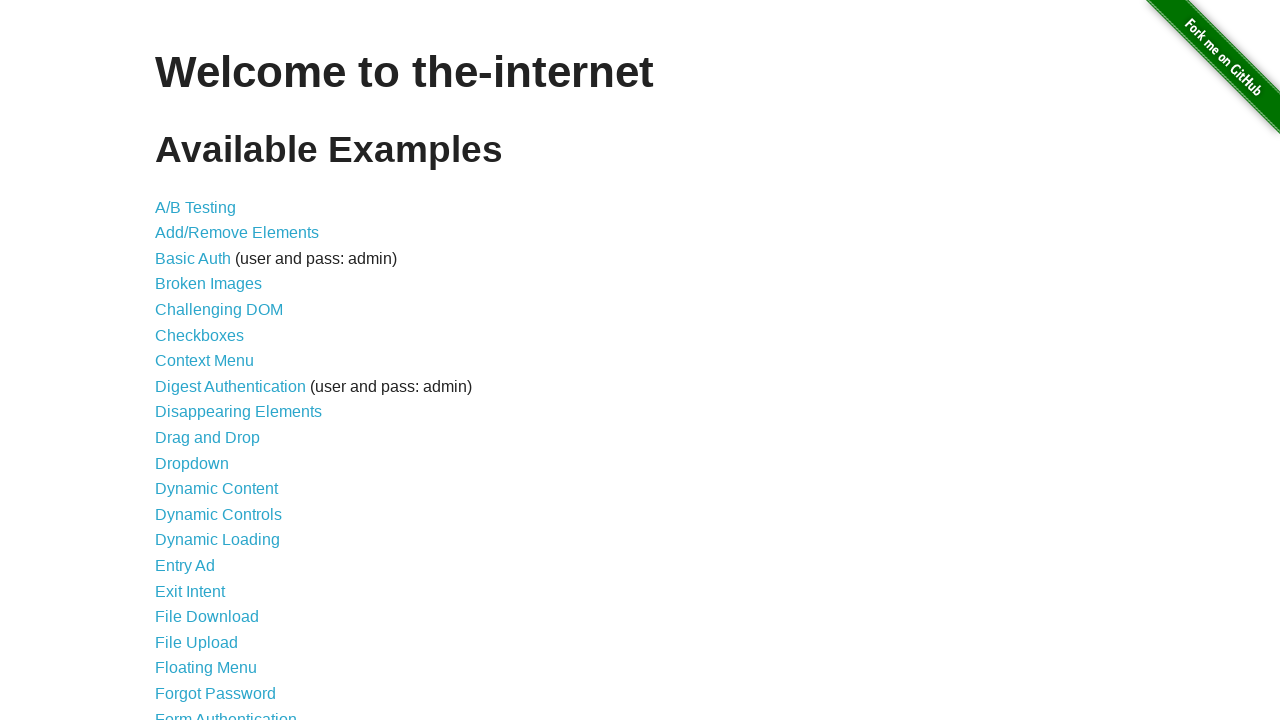

jQuery Growl library fully loaded and ready to use
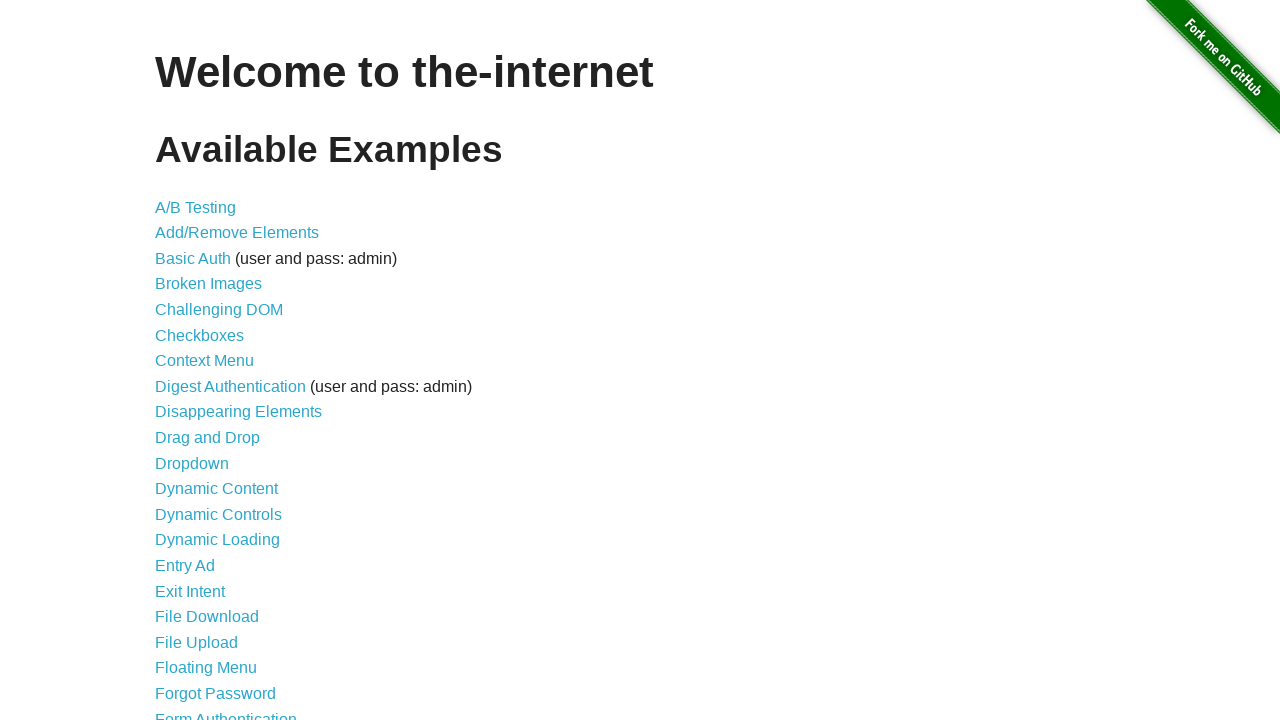

Displayed default growl notification with title 'GET' and message '/'
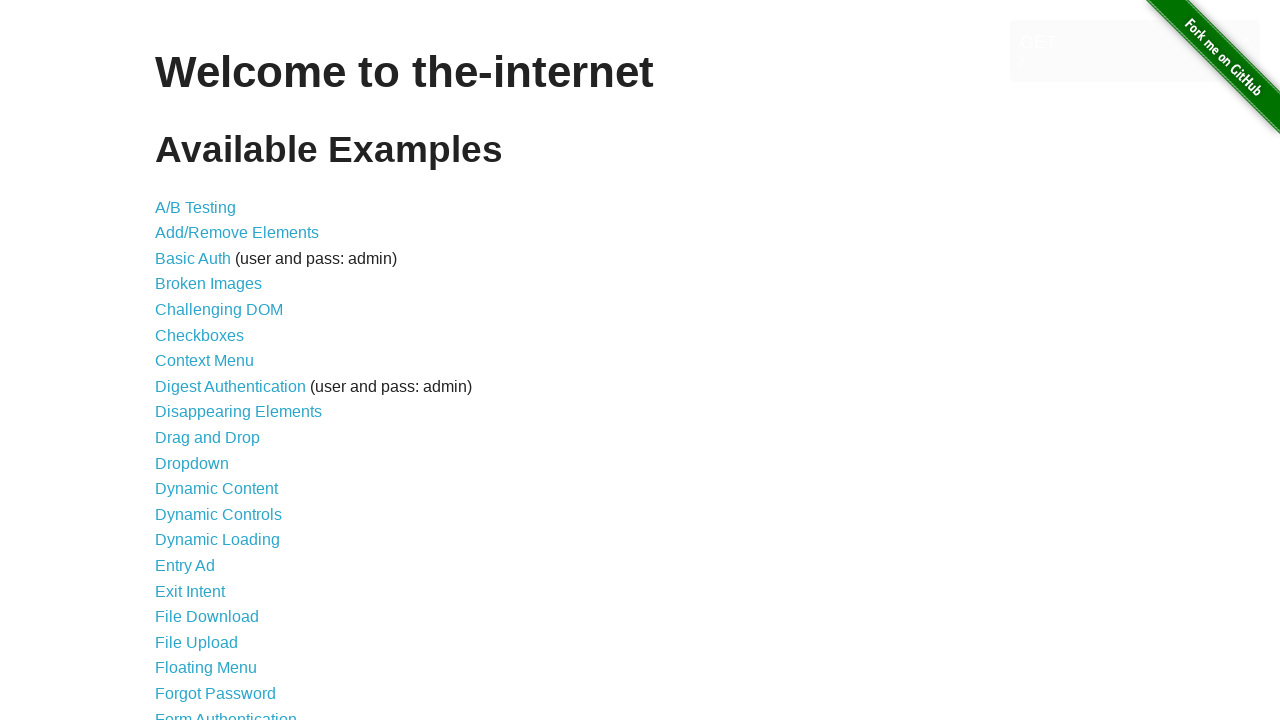

Displayed error growl notification
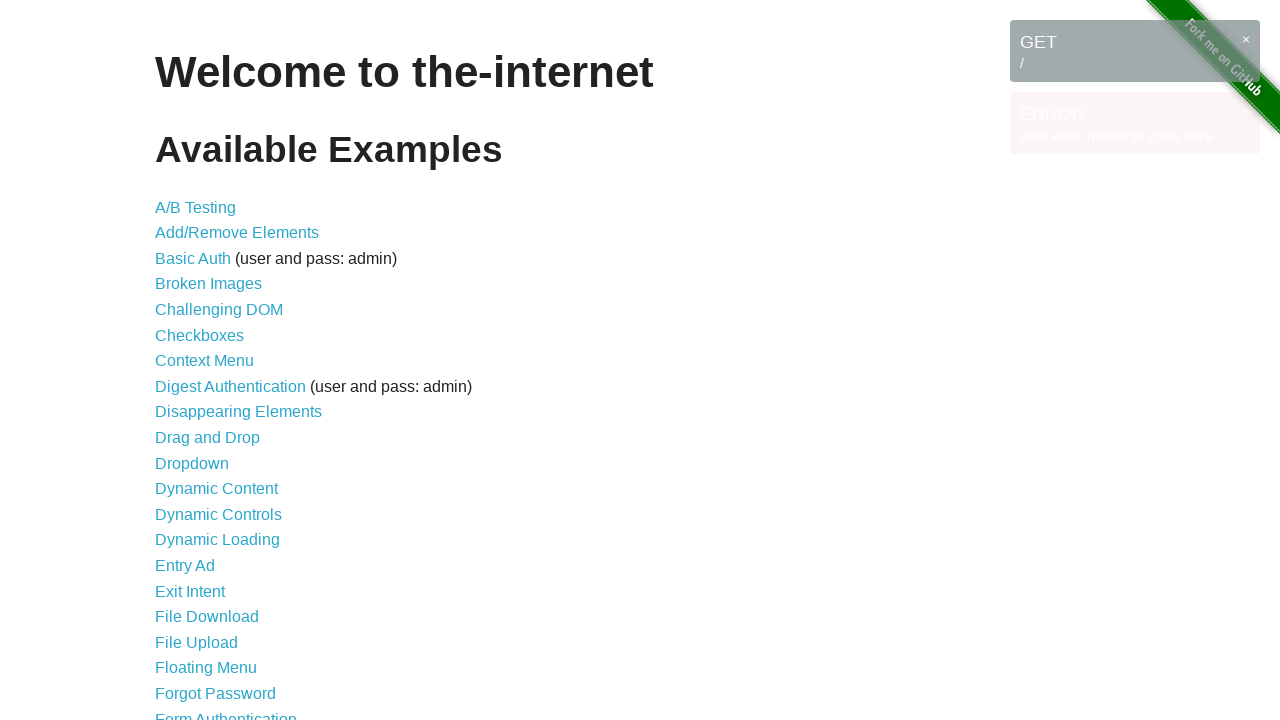

Displayed notice growl notification
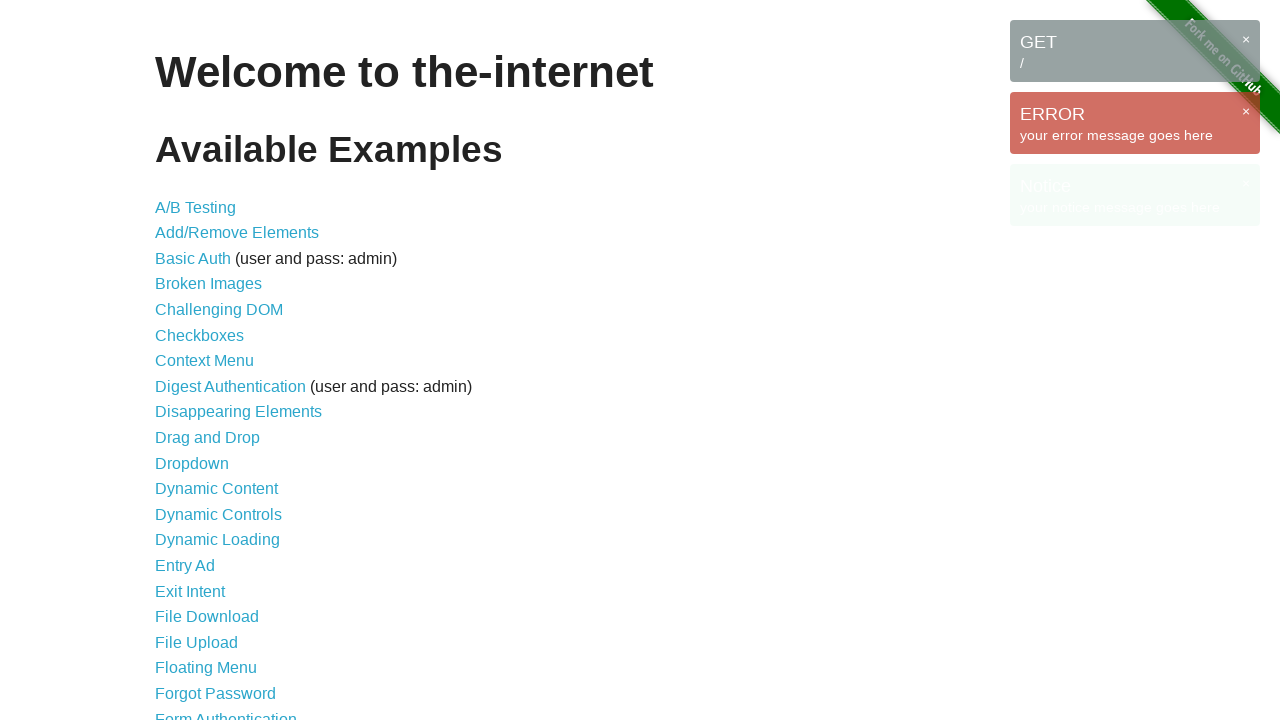

Displayed warning growl notification
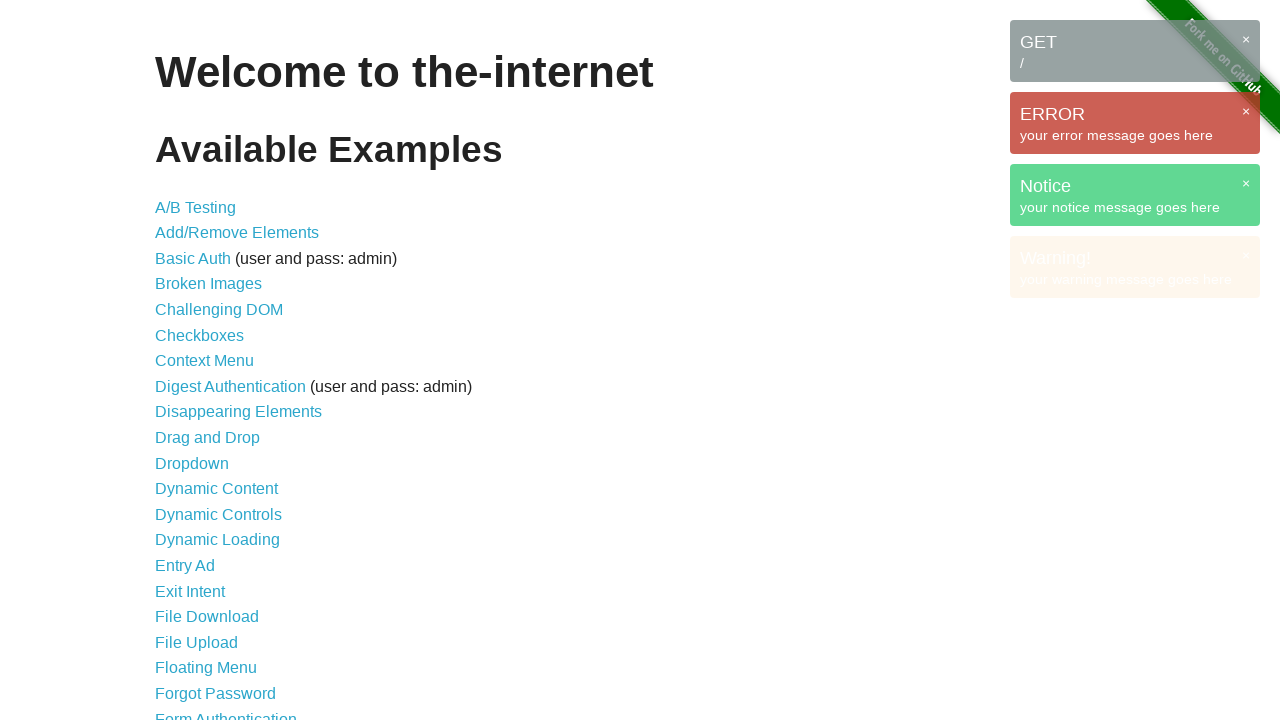

Growl notification messages appeared on page
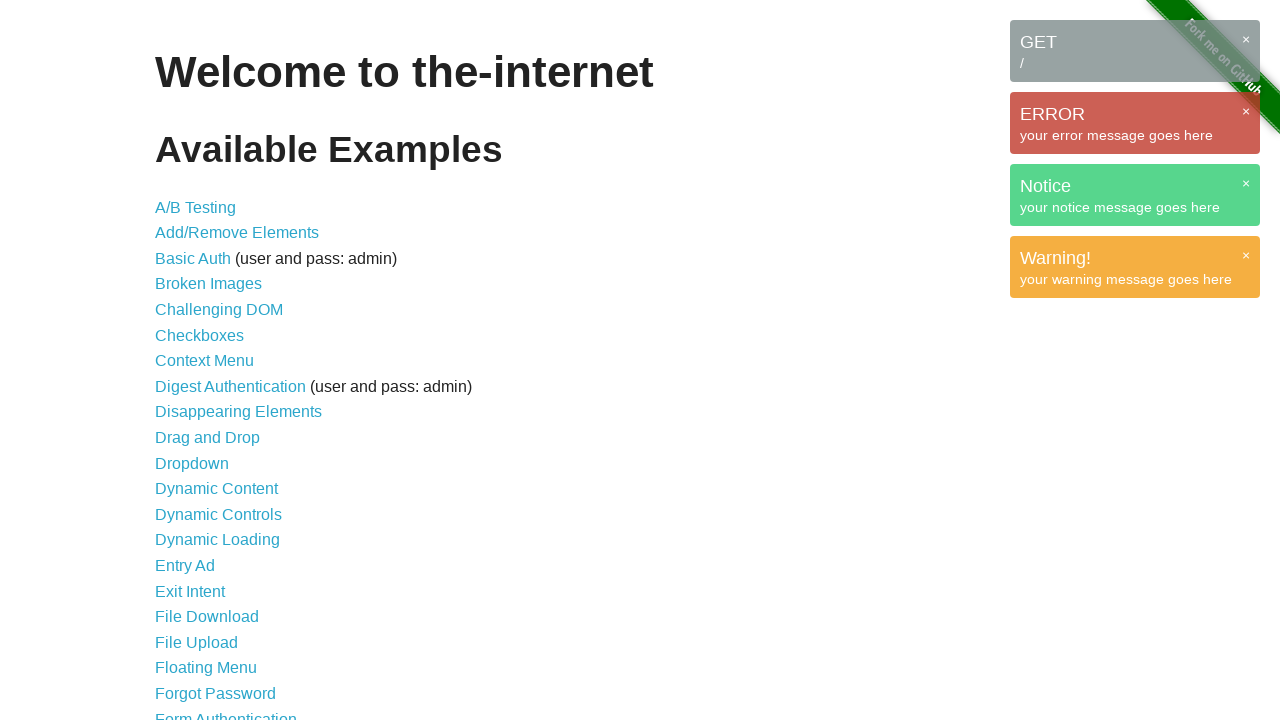

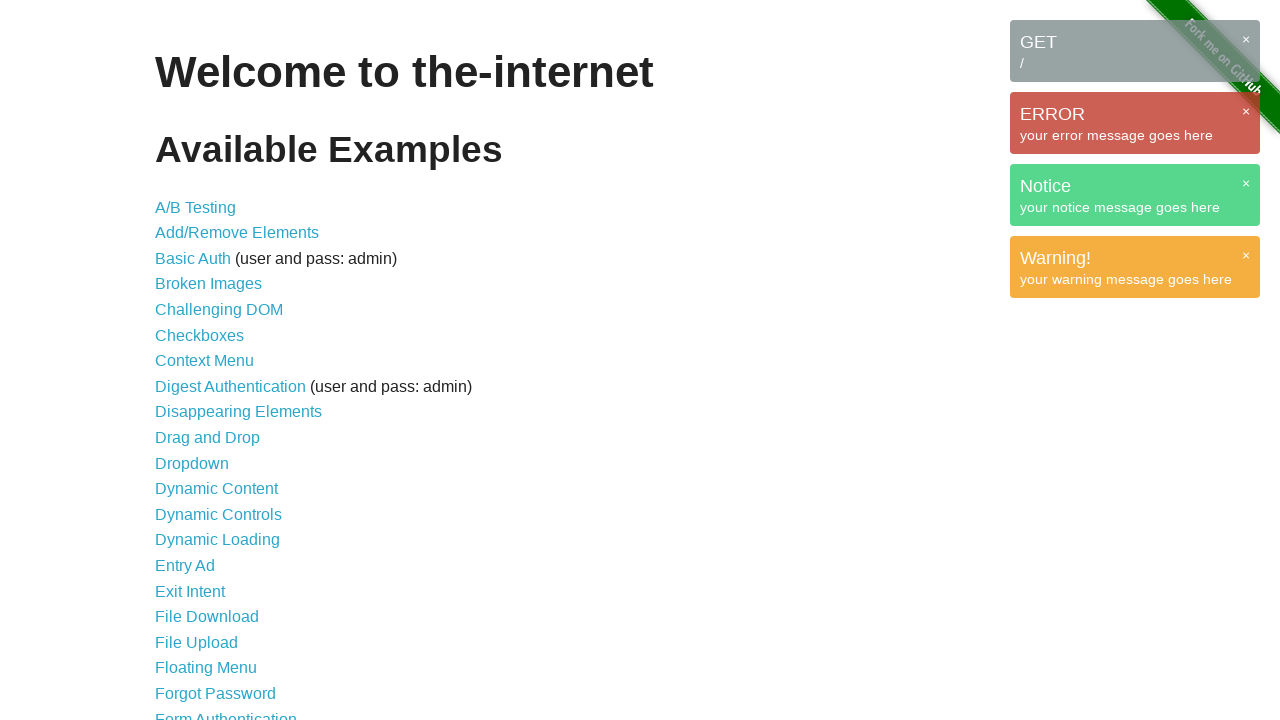